Tests Tab navigation with uppercase keyboard shortcuts (Ctrl+Shift+b, Ctrl+Shift+D, Ctrl+Shift+k) in the Elan IDE

Starting URL: https://elan-language.github.io/LanguageAndIDE/

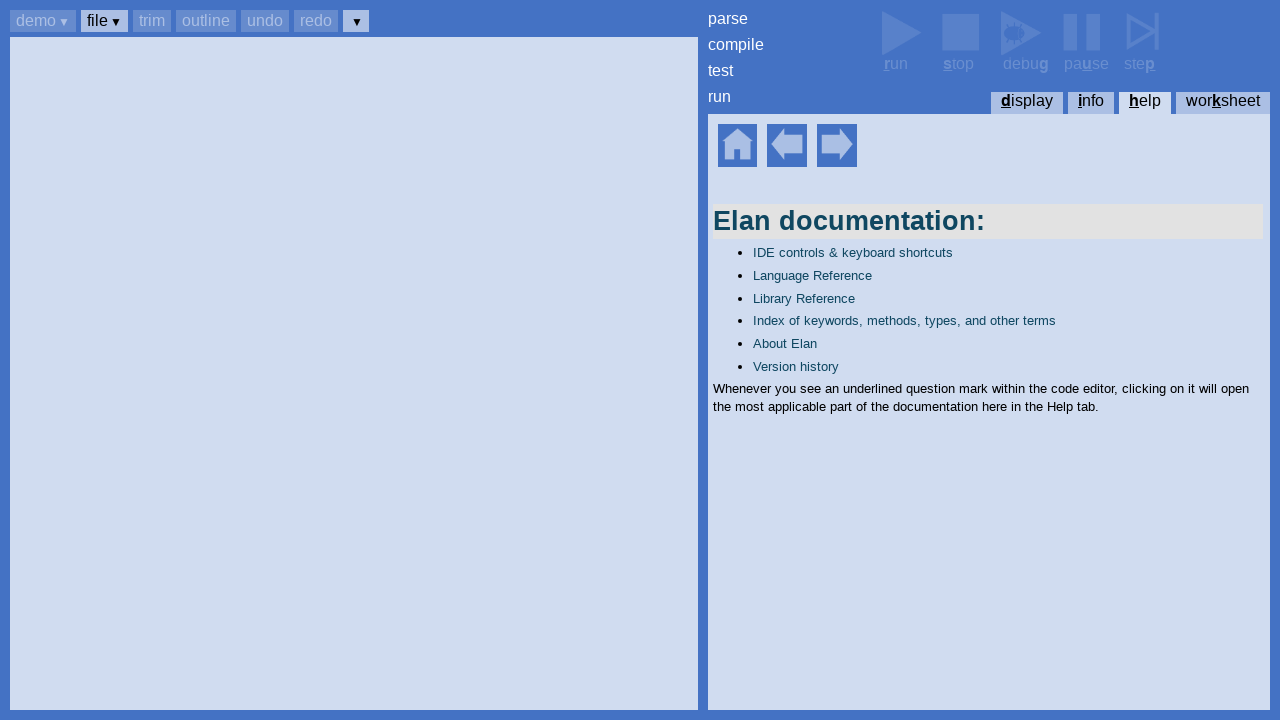

Set up dialog handler to auto-accept dialogs
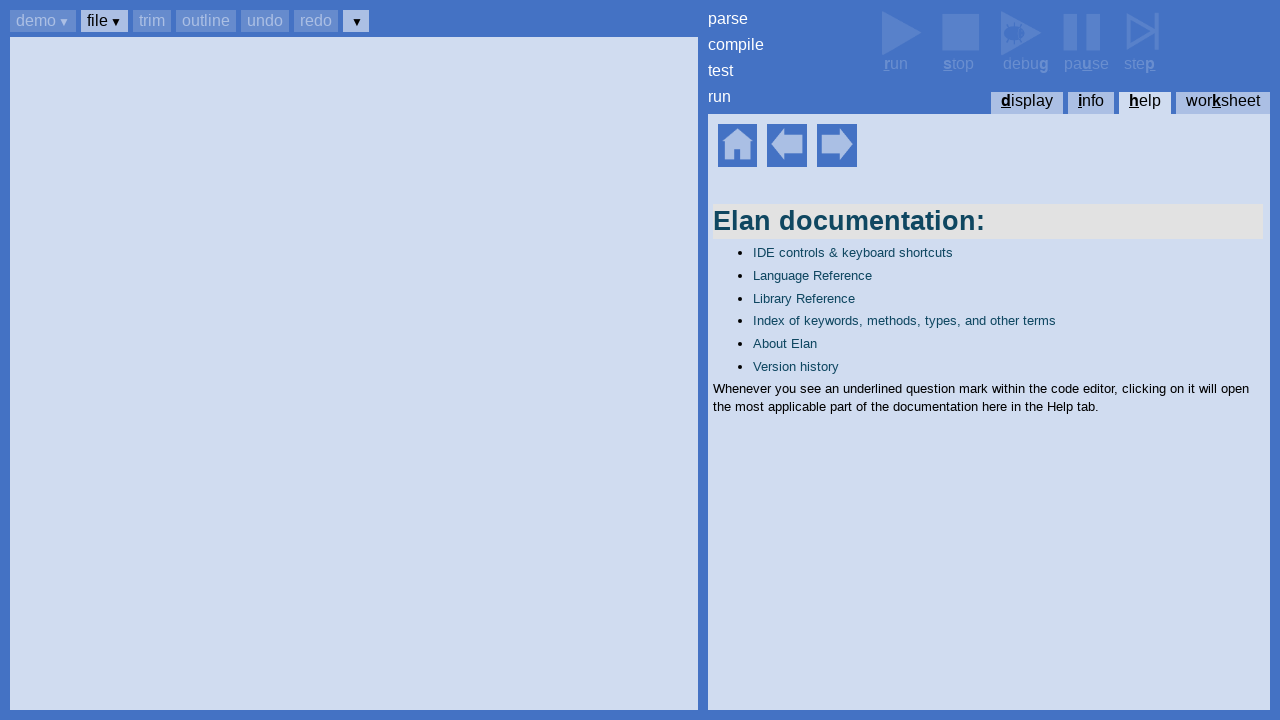

Help home section became visible
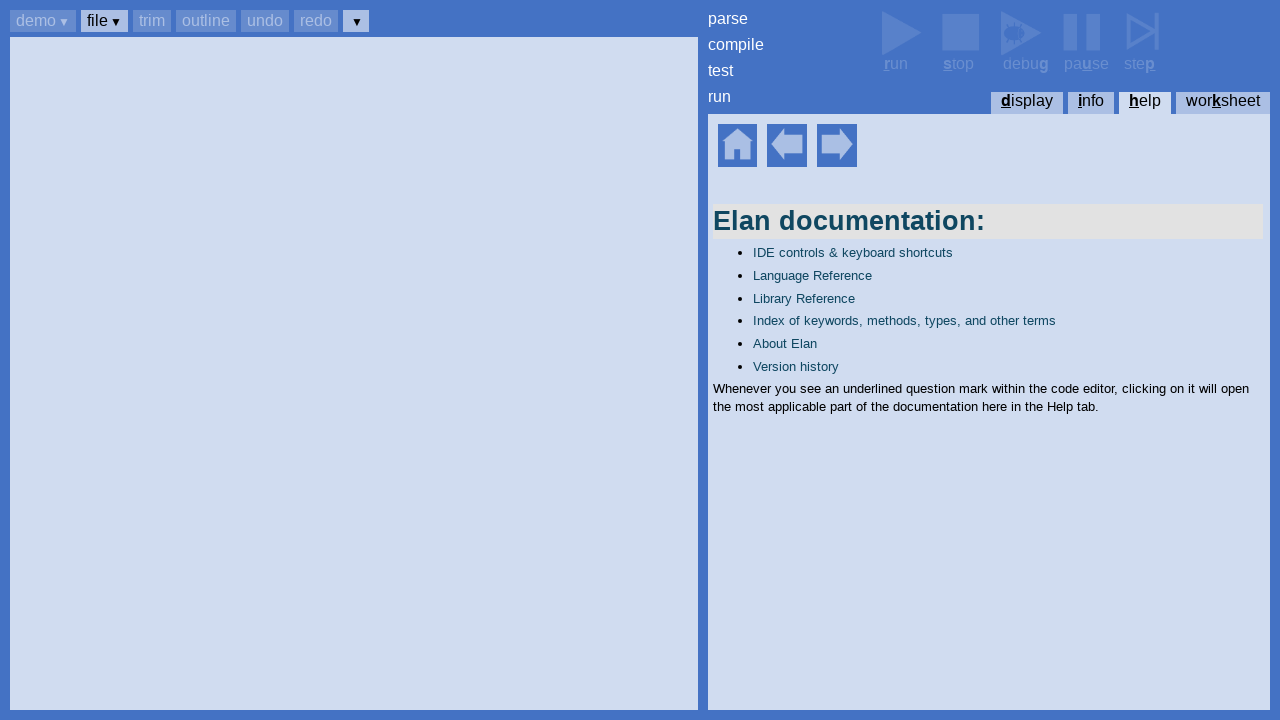

Pressed Ctrl+Shift+b to focus buttons in Elan IDE
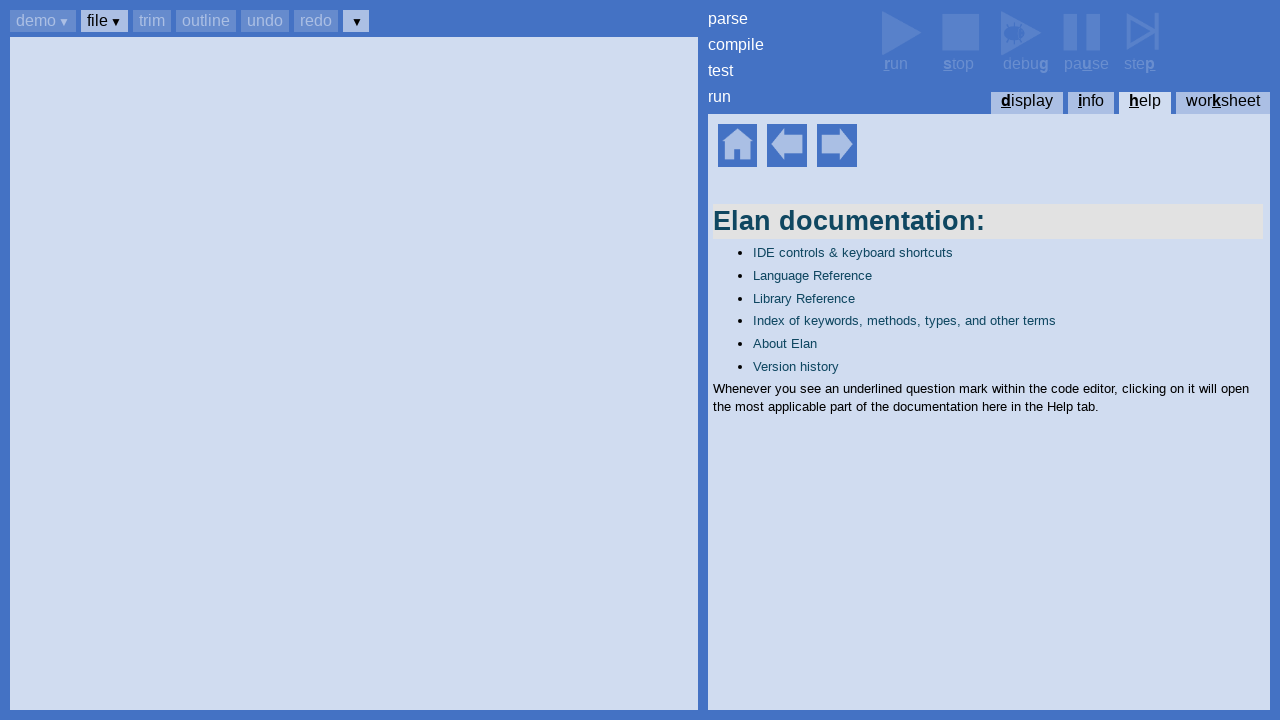

Pressed Tab to navigate to next button (1/6)
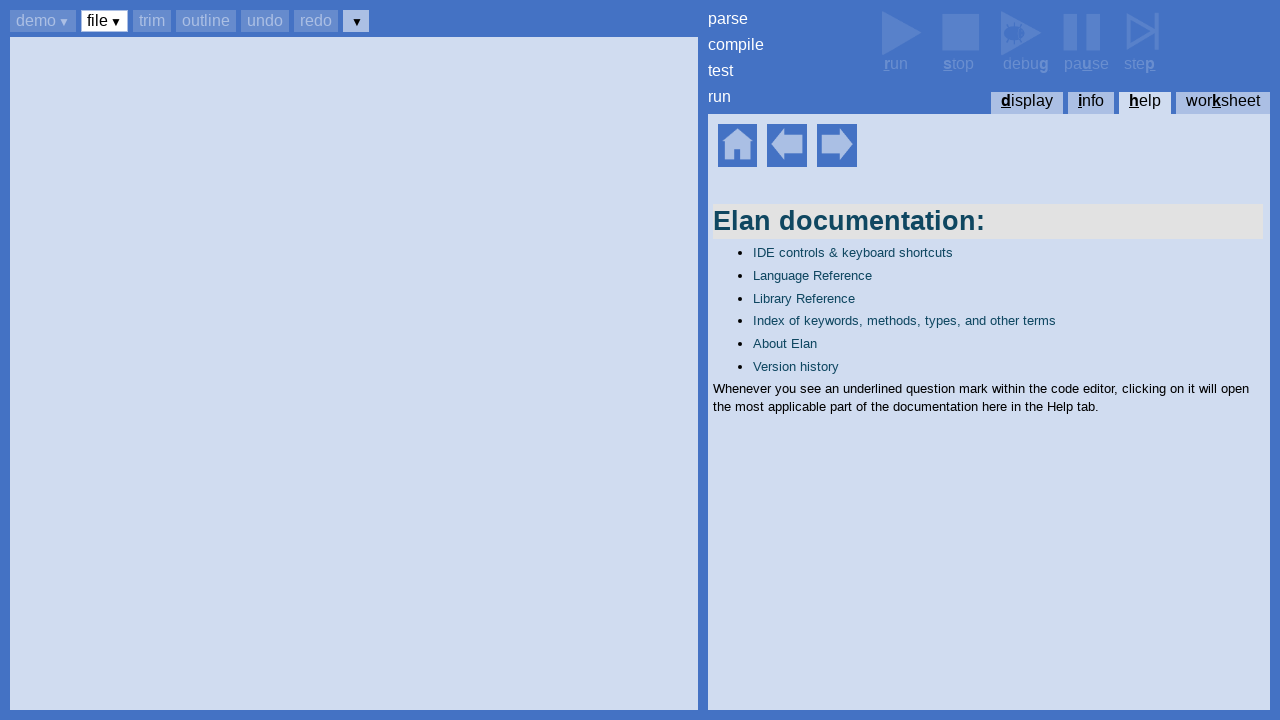

Pressed Tab to navigate to next button (2/6)
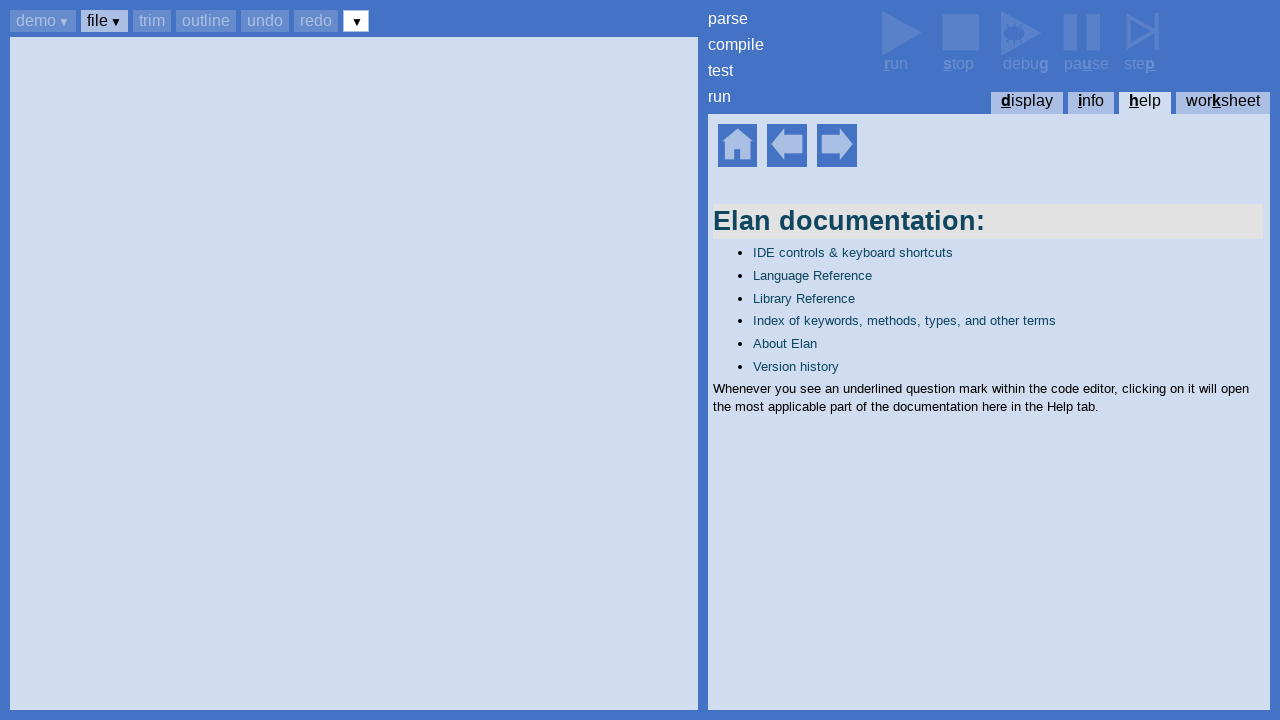

Pressed Tab to navigate to next button (3/6)
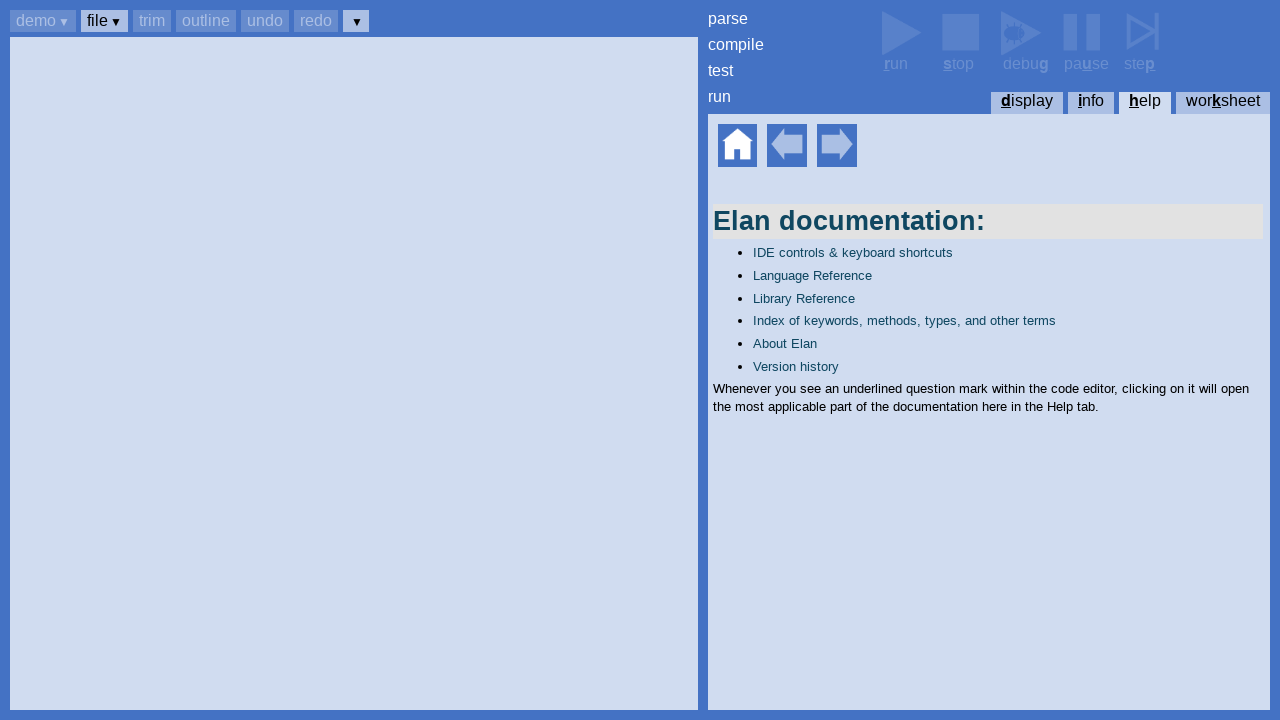

Pressed Tab to navigate to next button (4/6)
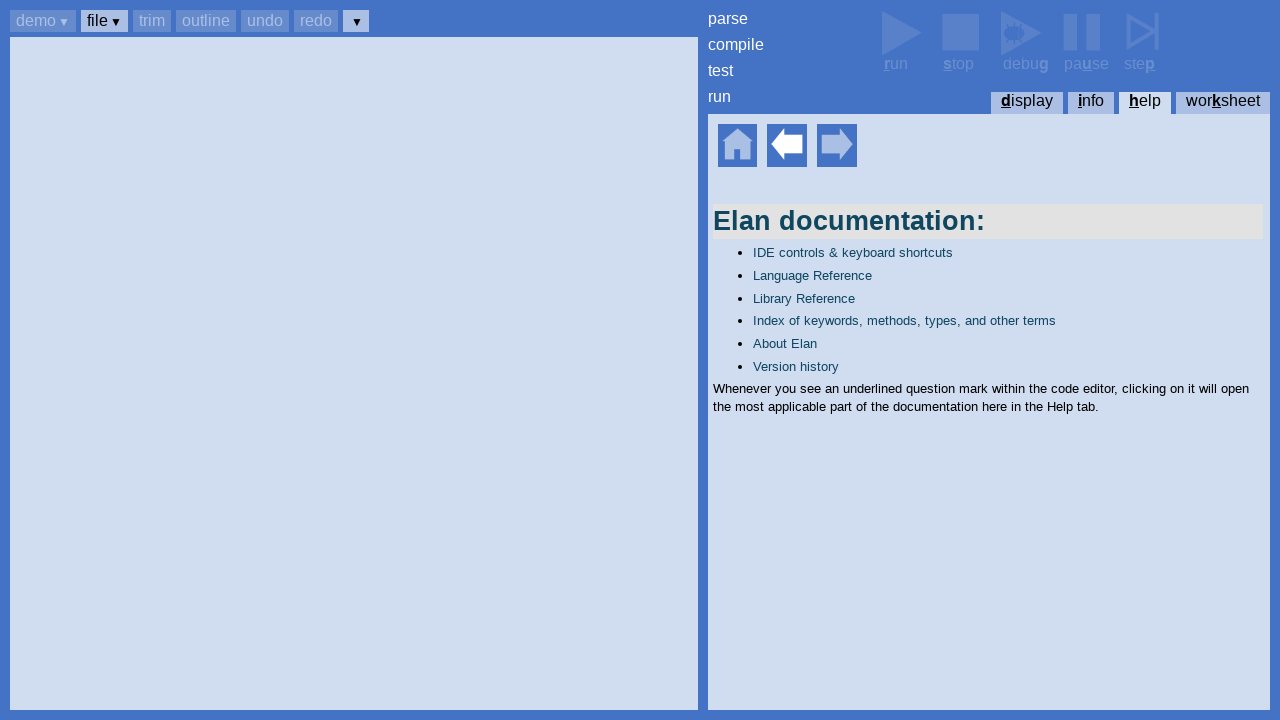

Pressed Tab to navigate to next button (5/6)
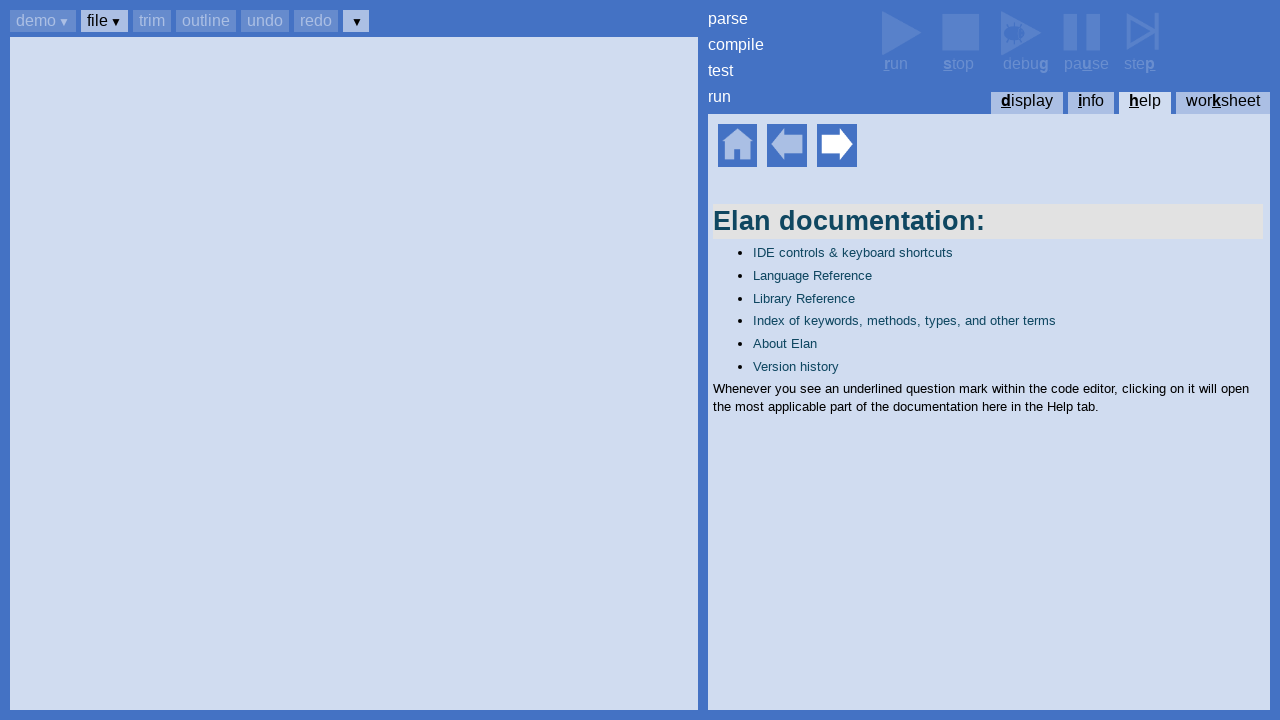

Pressed Tab to navigate to next button (6/6)
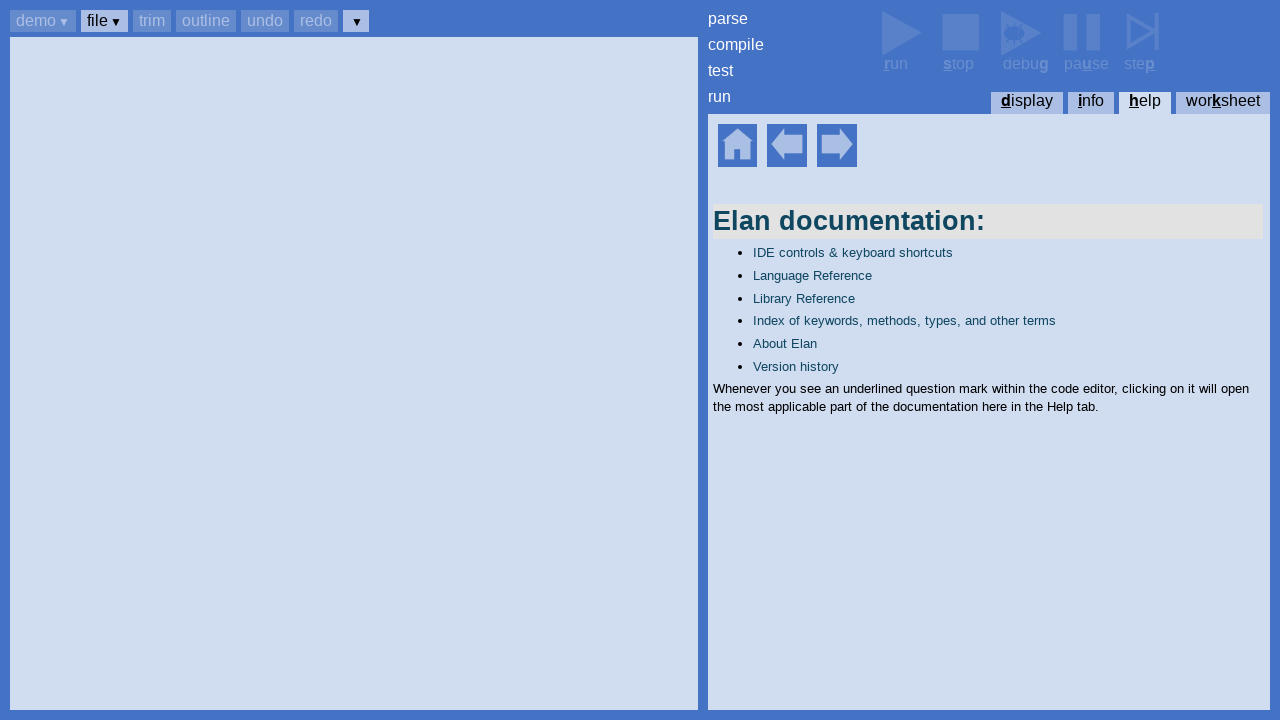

Pressed Ctrl+Shift+D to switch to display view
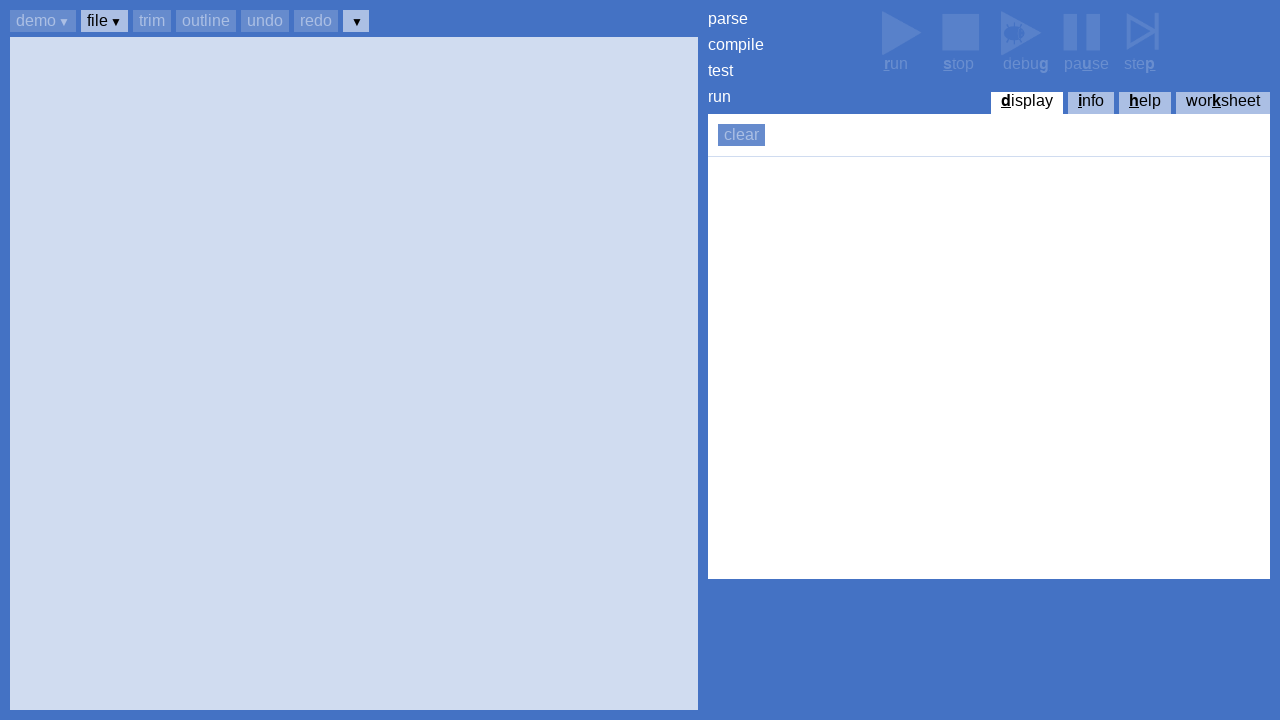

Pressed Tab to navigate in display view
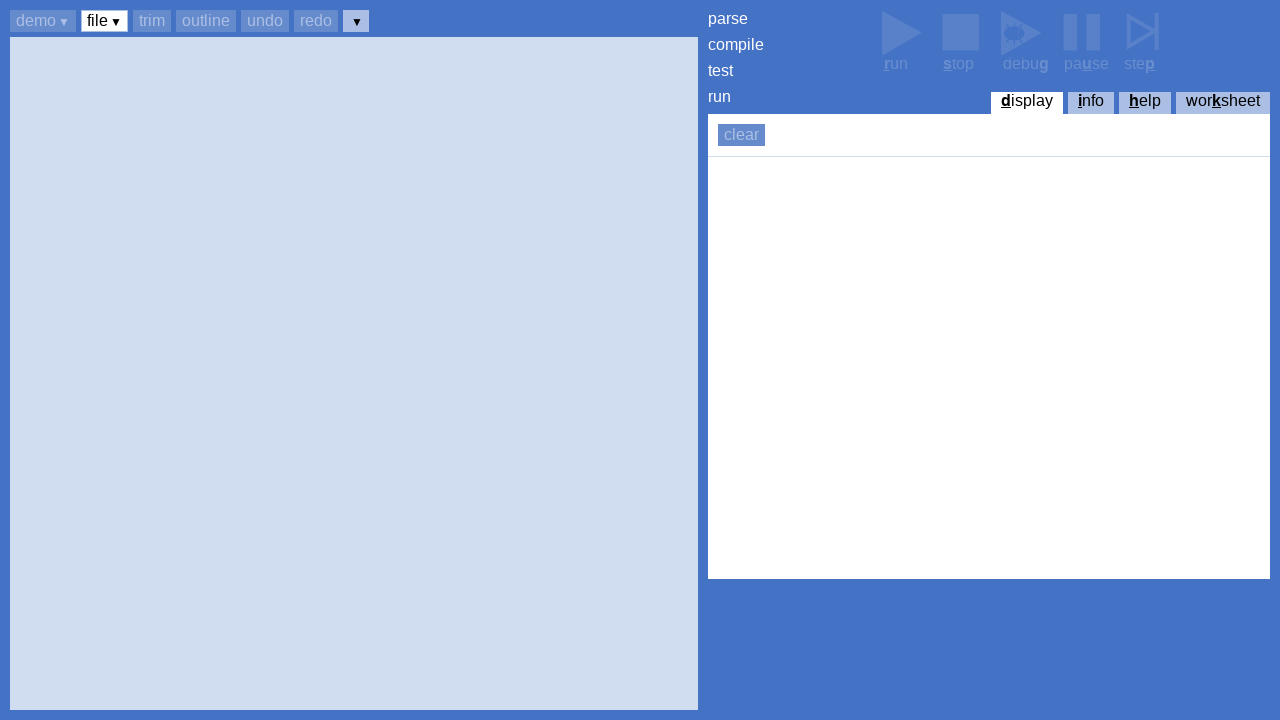

Pressed Ctrl+Shift+k to switch to worksheets view
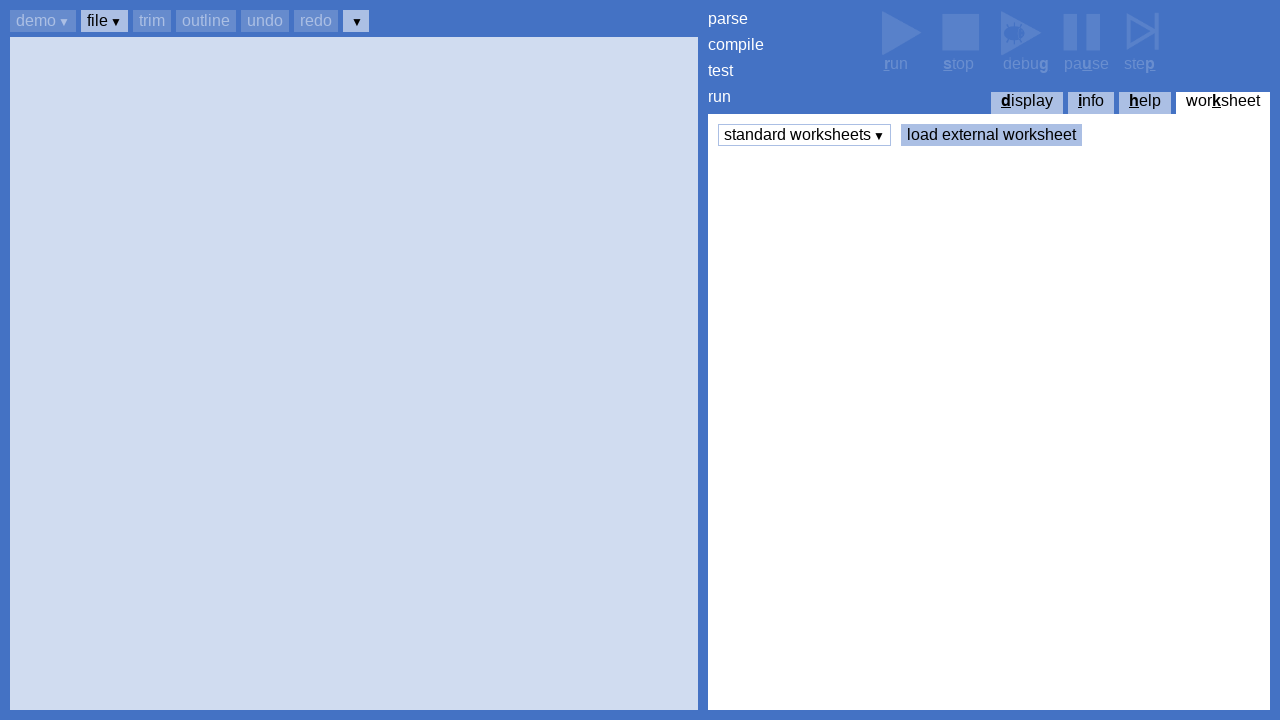

Pressed Tab to navigate in worksheets view
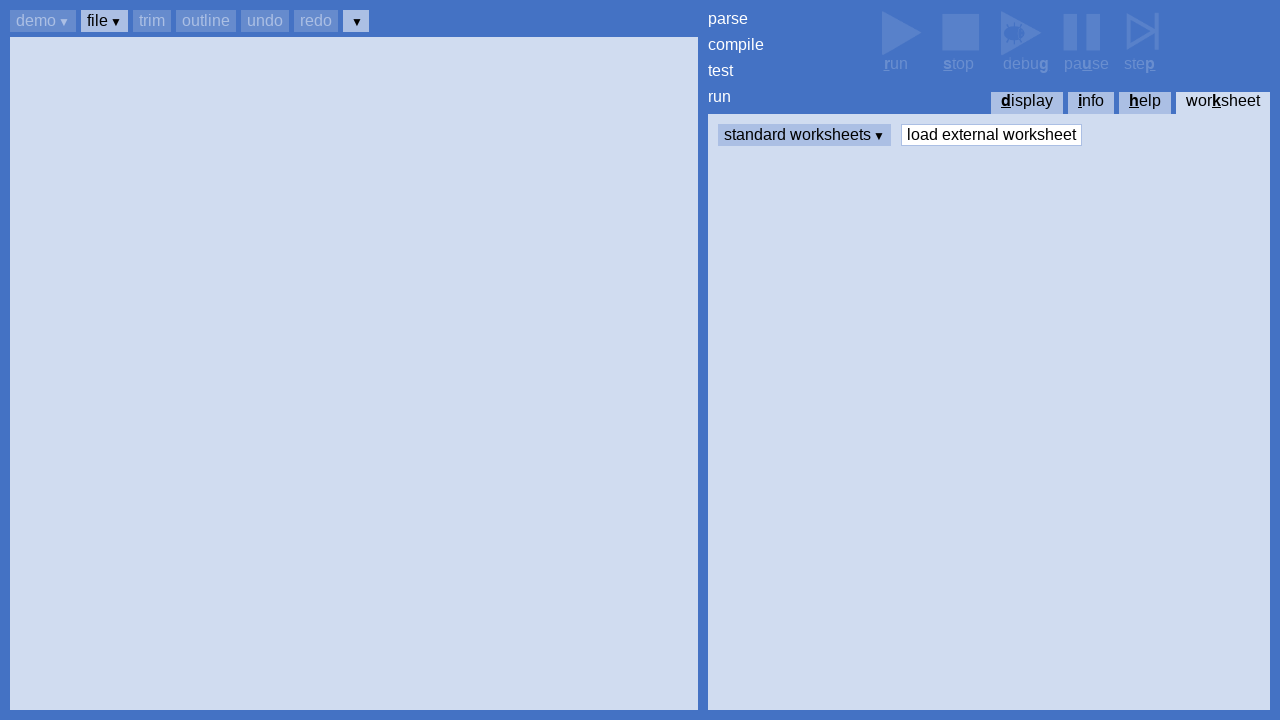

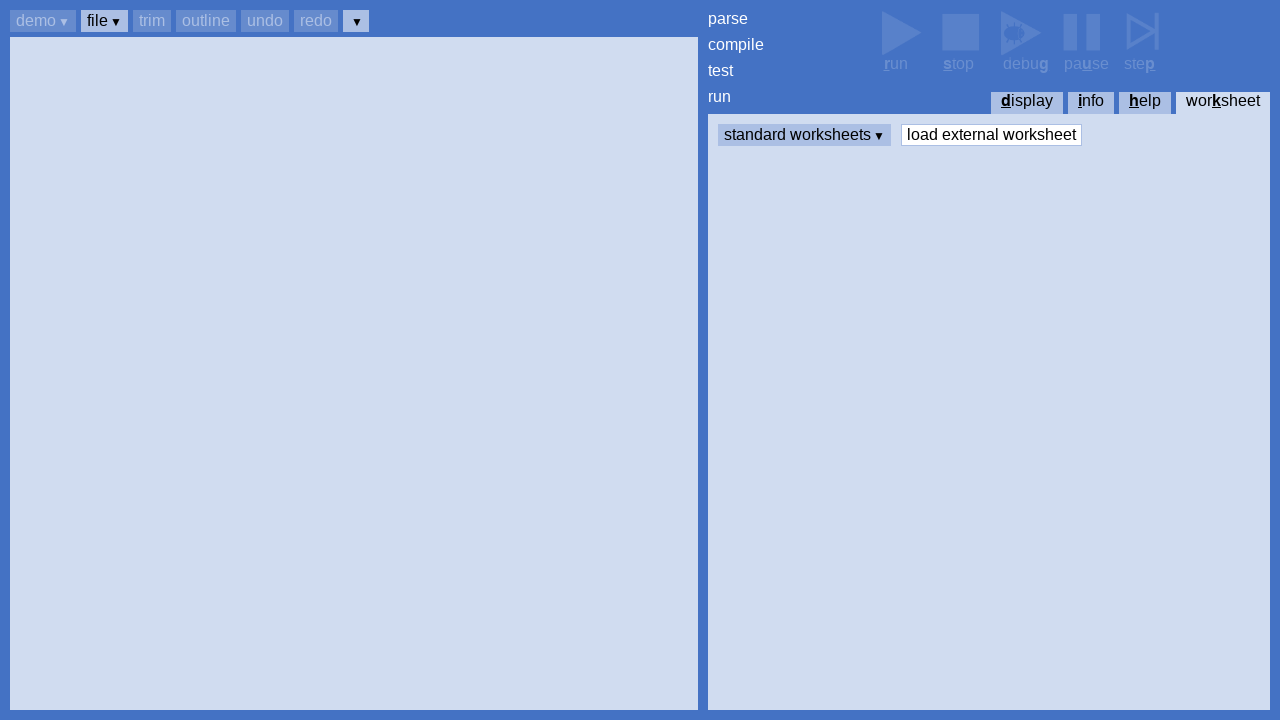